Fills username field after checking it doesn't have a specific class

Starting URL: https://demoqa.com/text-box

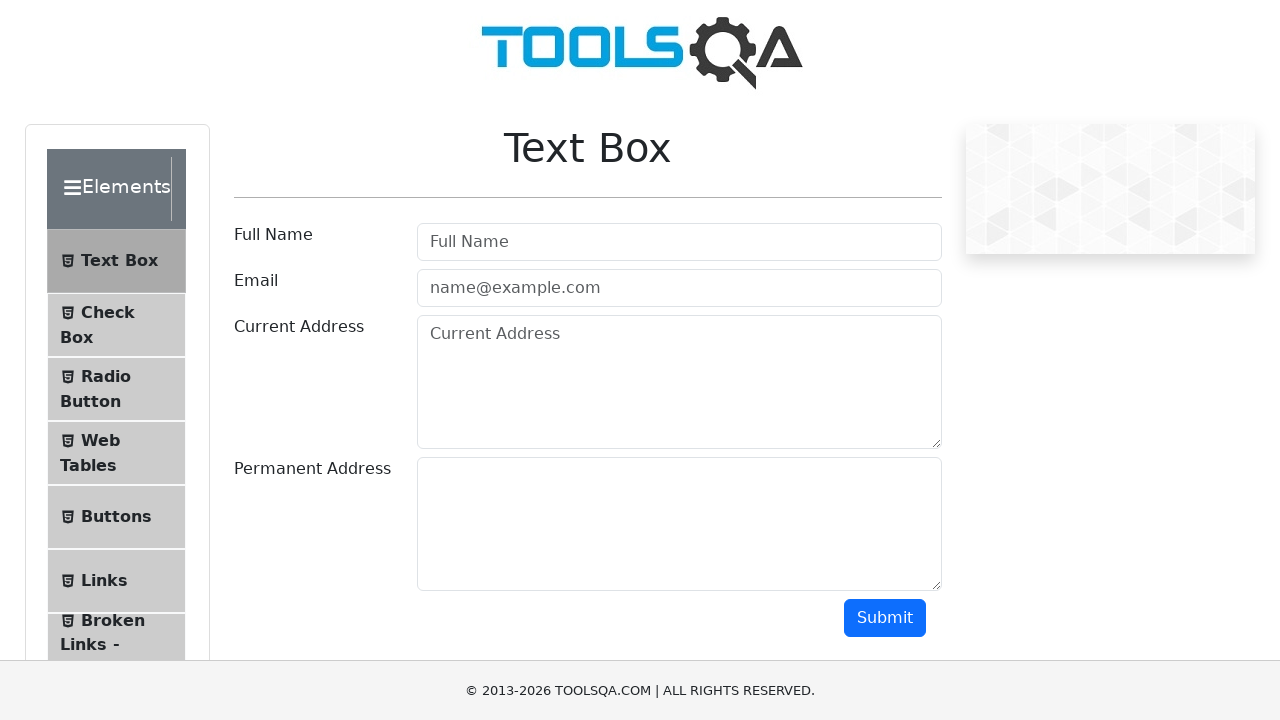

Filled username field with 'rodrigo' on #userName
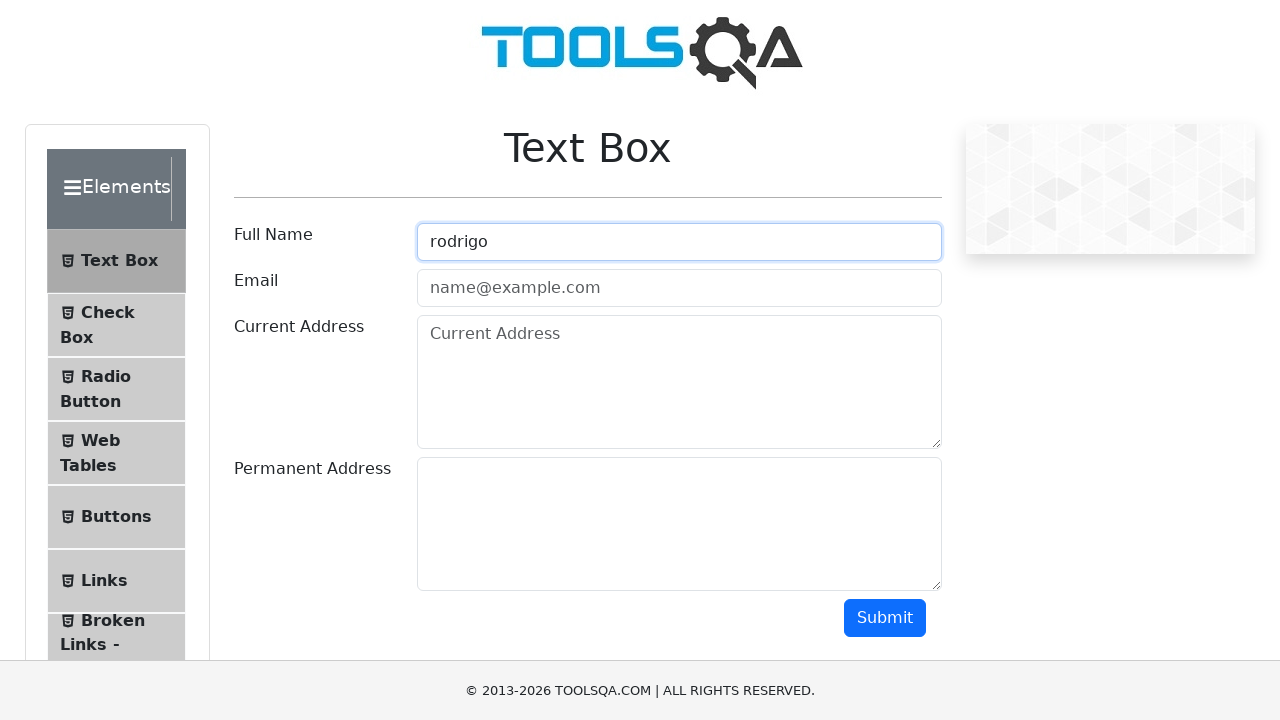

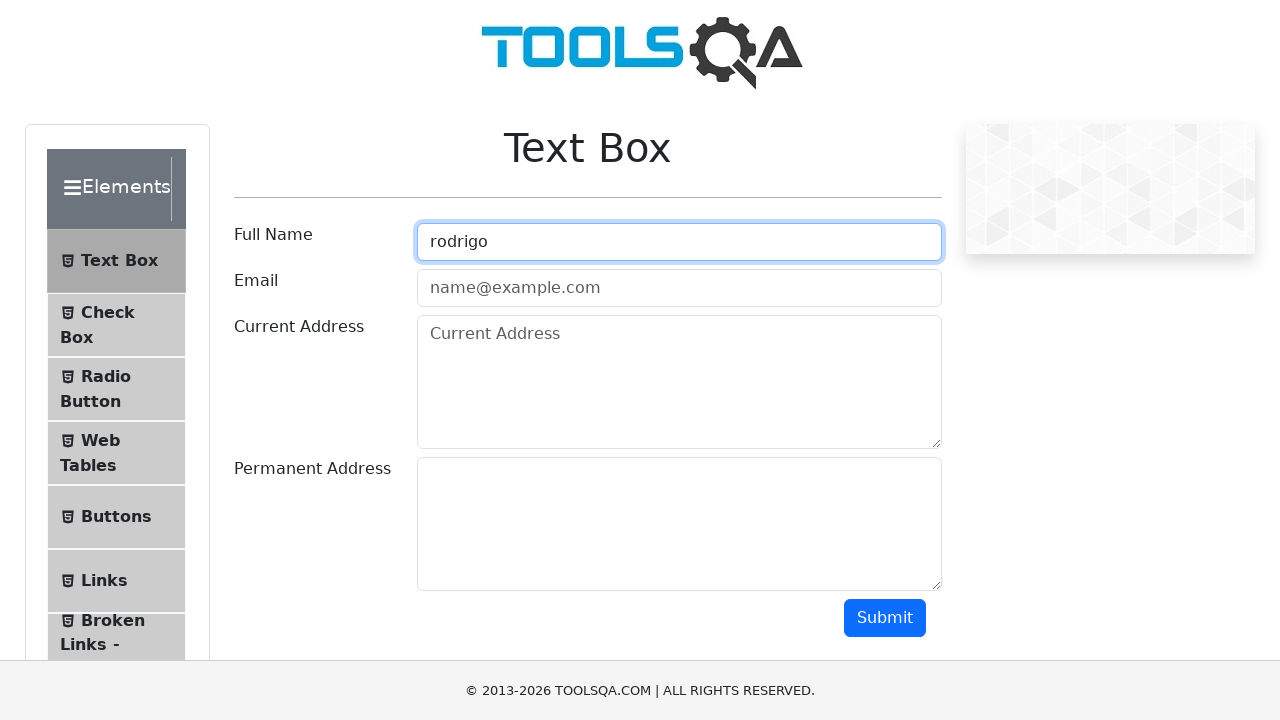